Tests drag and drop functionality on jQuery UI droppable demo by dragging a source element onto a target element

Starting URL: https://jqueryui.com/droppable

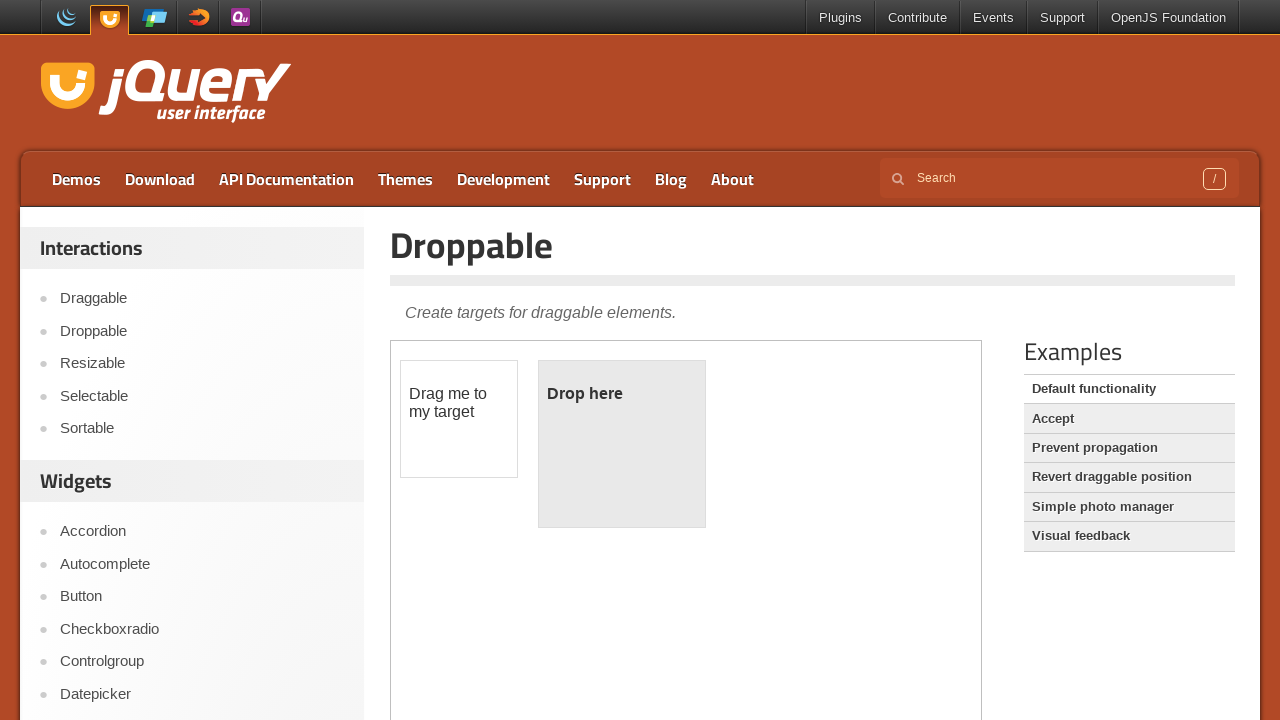

Located the demo iframe for jQuery UI droppable
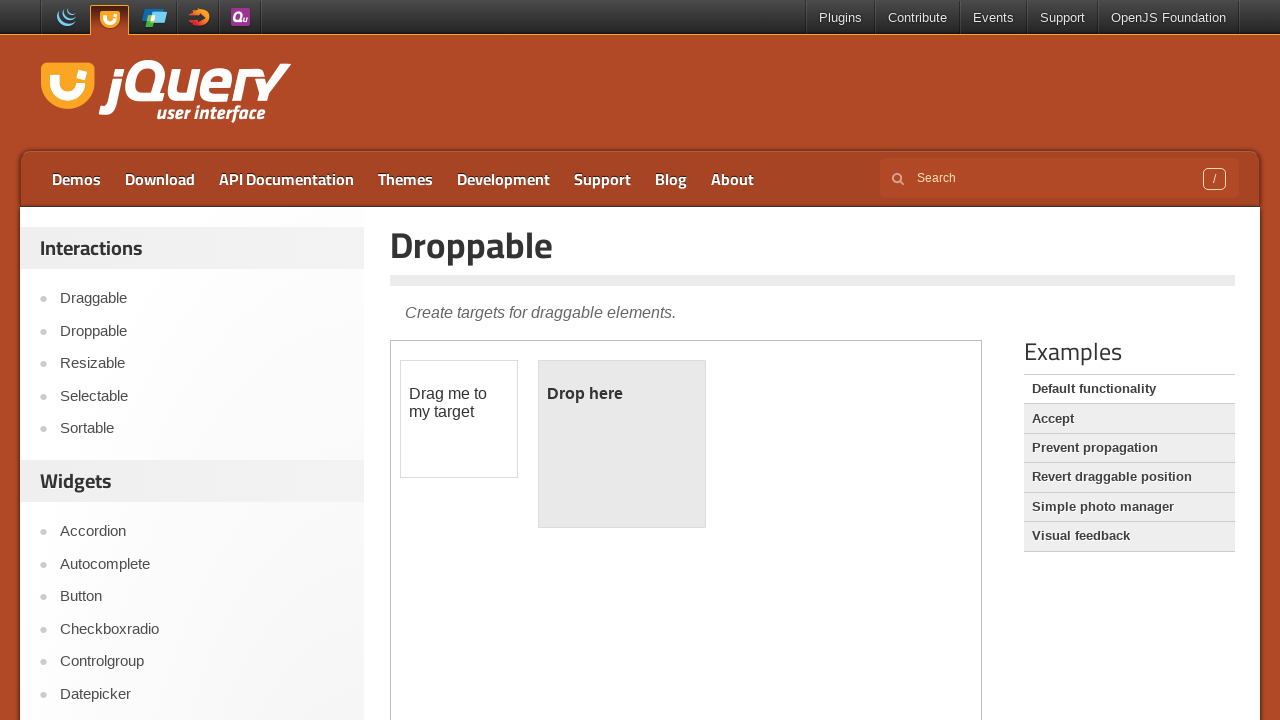

Located the source draggable element 'Drag me to my target'
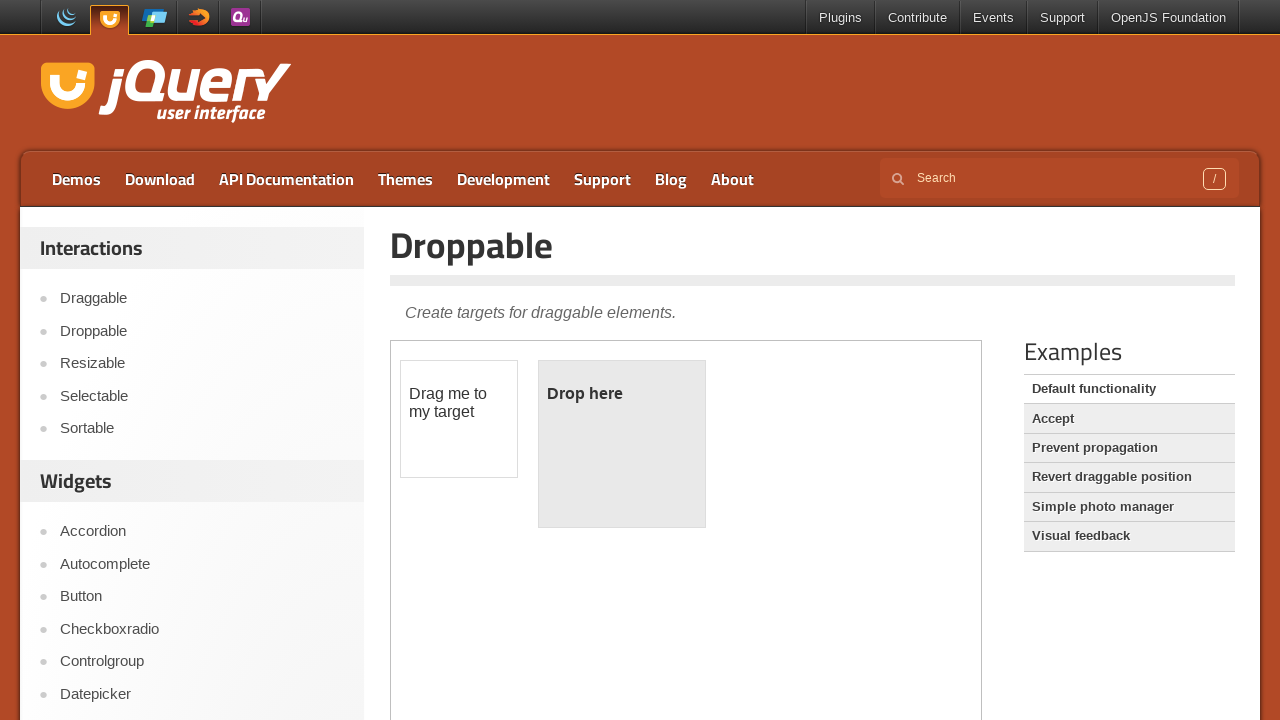

Located the target droppable element 'Drop here'
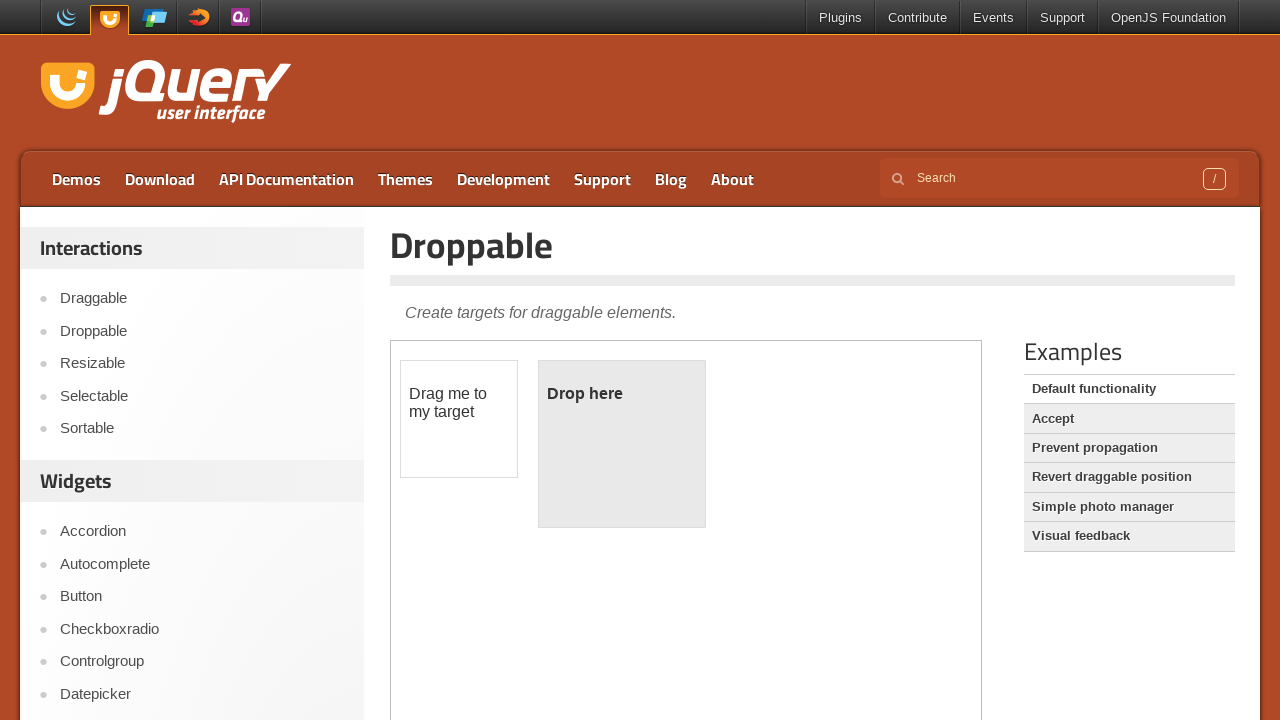

Dragged source element onto target element at (622, 394)
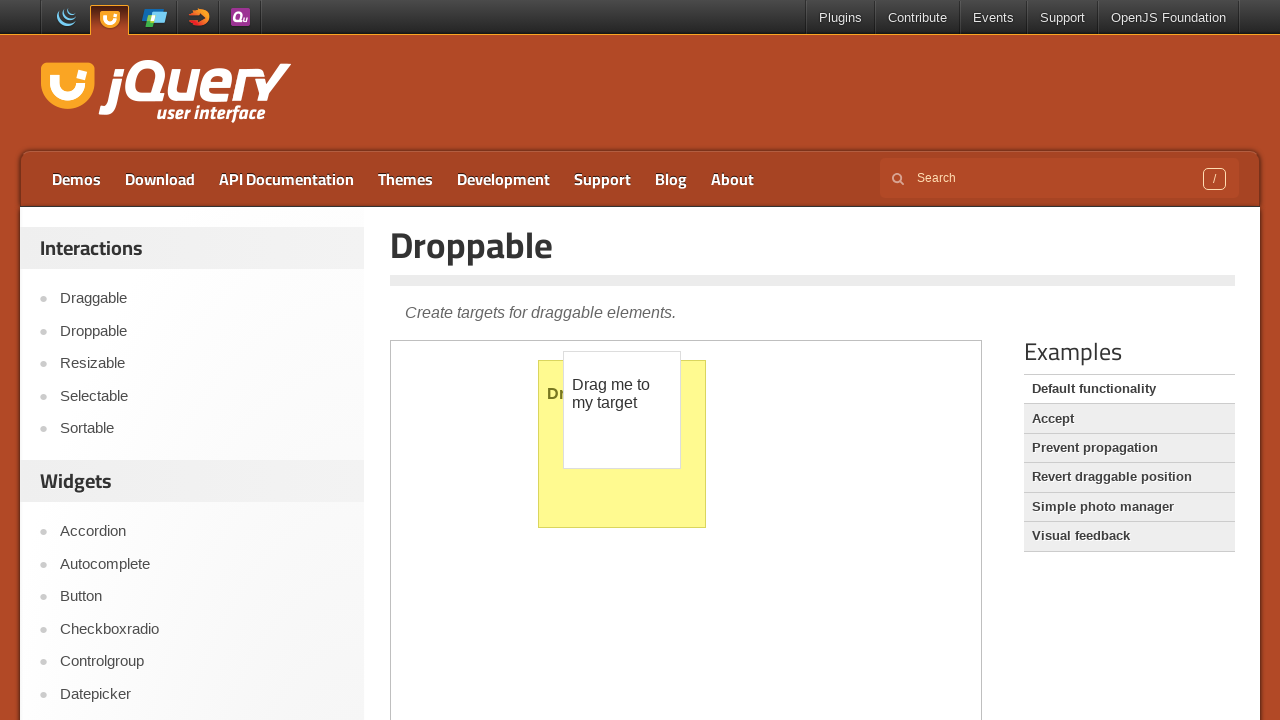

Verified drop was successful - 'Dropped!' message appeared
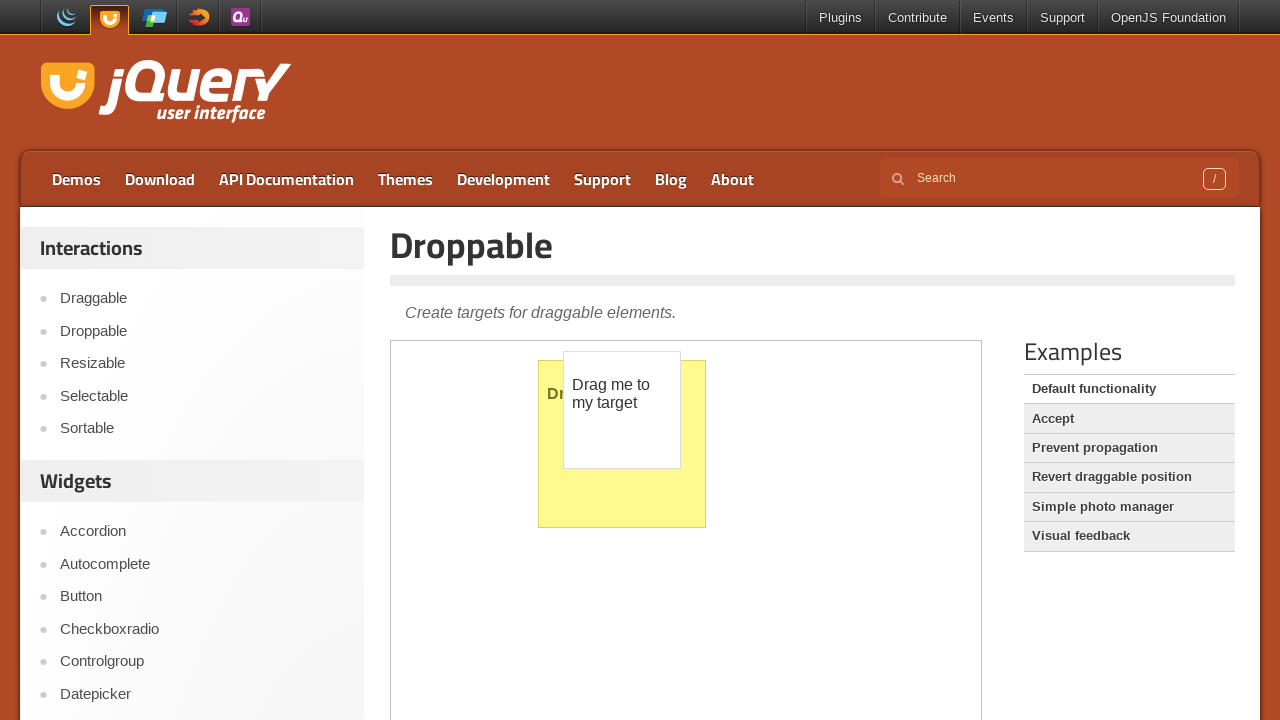

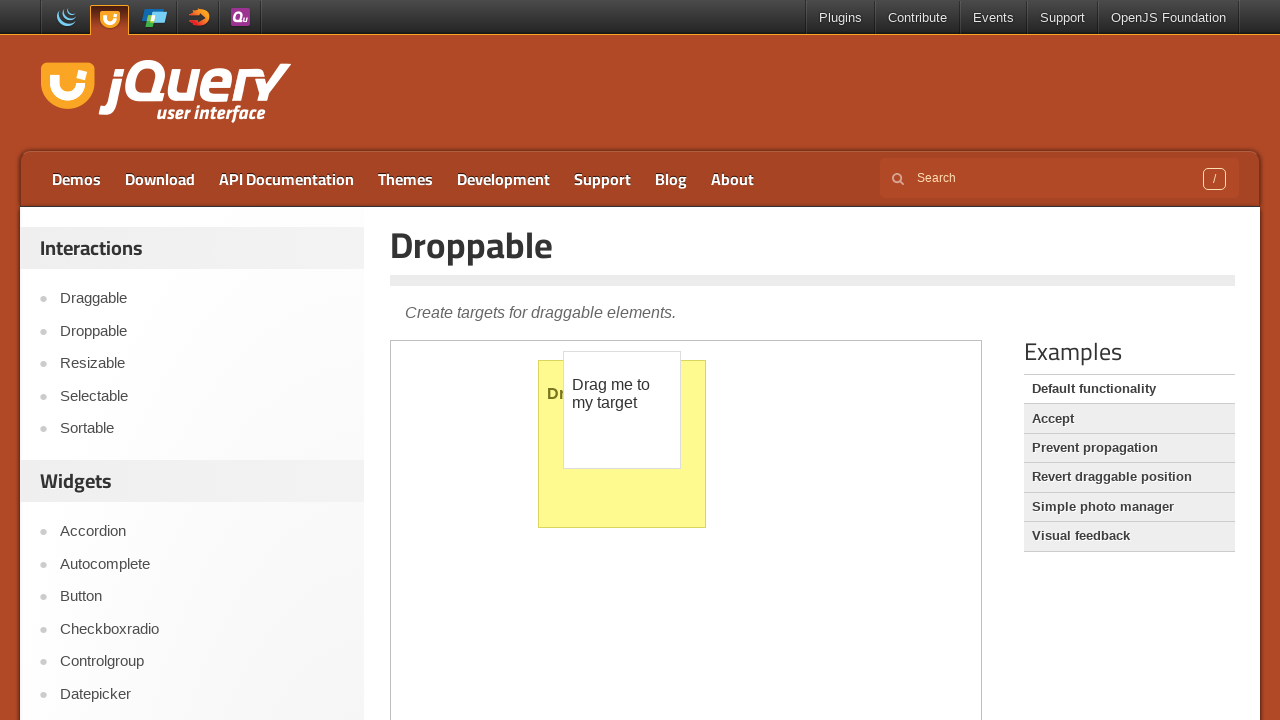